Tests checkbox functionality by clicking a checkbox to select it, verifying selection state, then clicking again to deselect and verifying the deselected state

Starting URL: https://rahulshettyacademy.com/AutomationPractice/

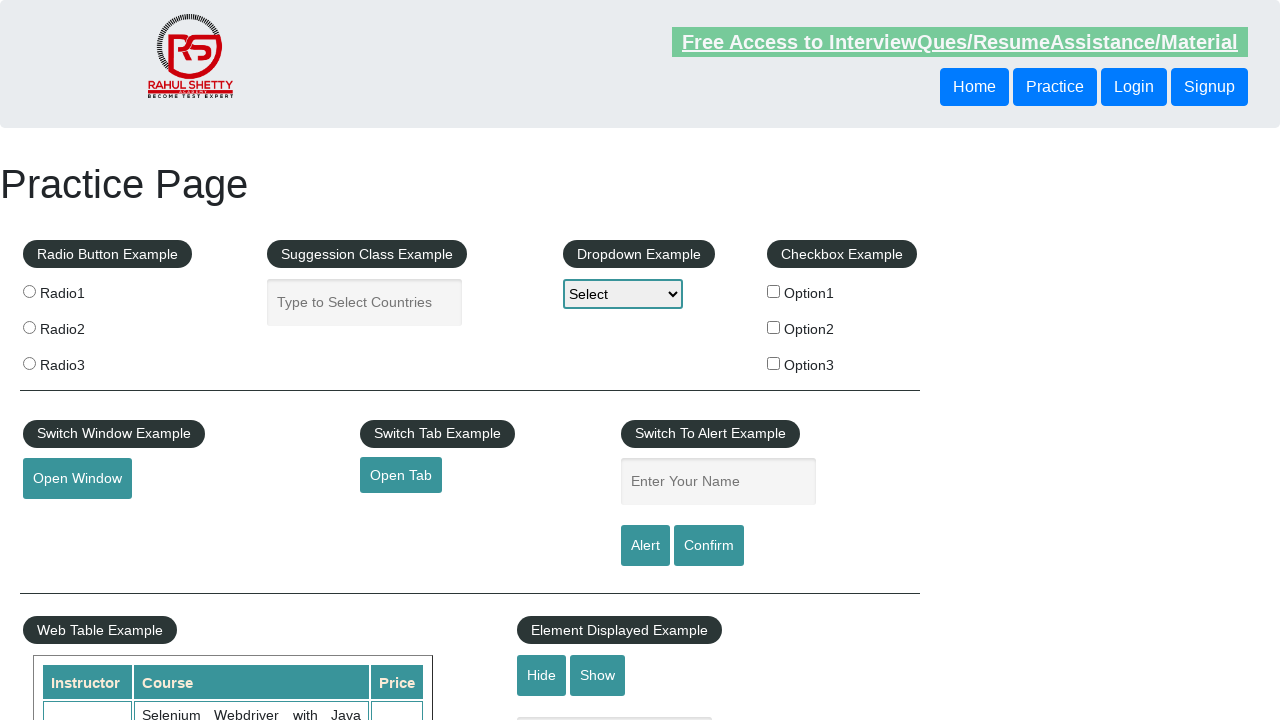

Located the checkbox with id 'checkBoxOption1'
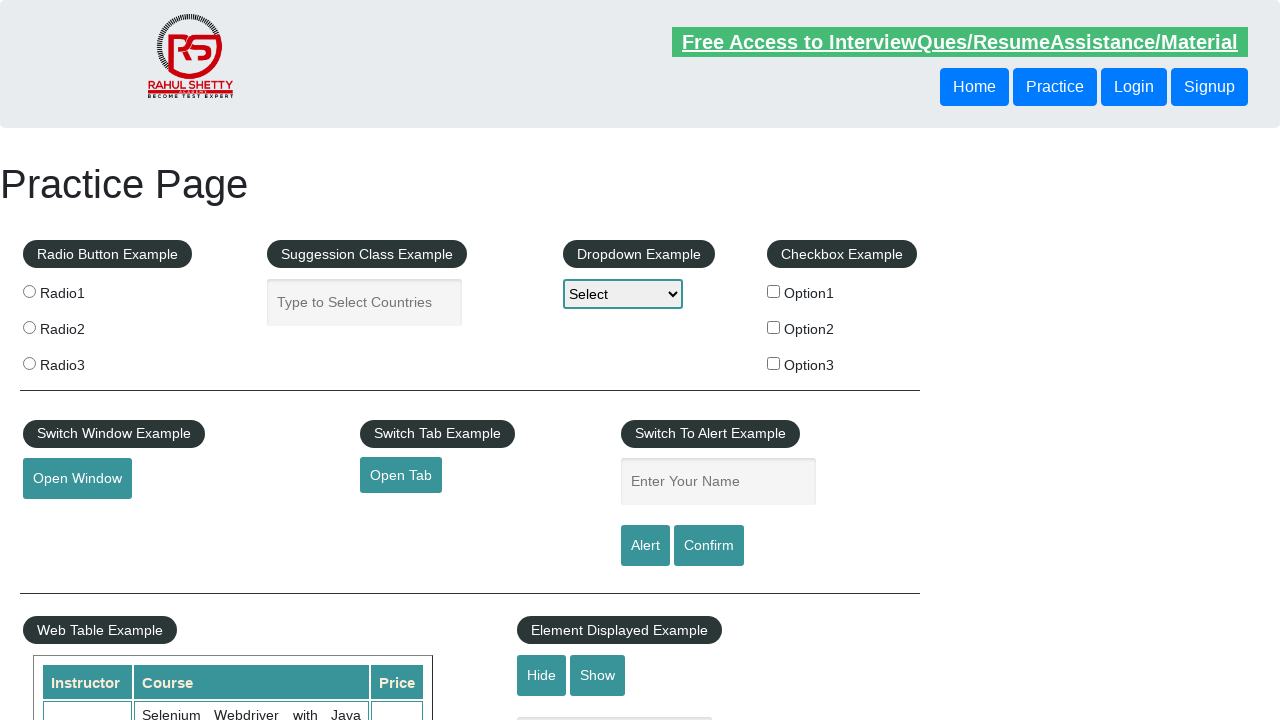

Verified checkbox is initially not selected
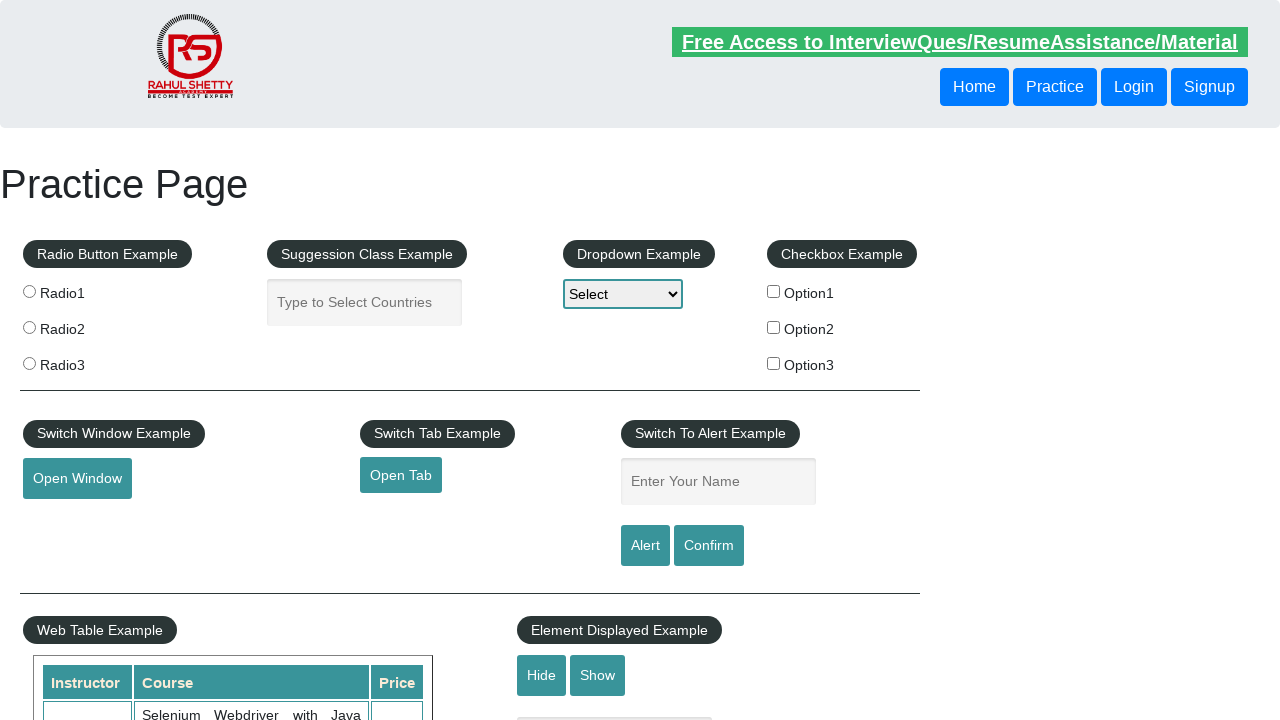

Clicked checkbox to select it at (774, 291) on xpath=//input[@id='checkBoxOption1']
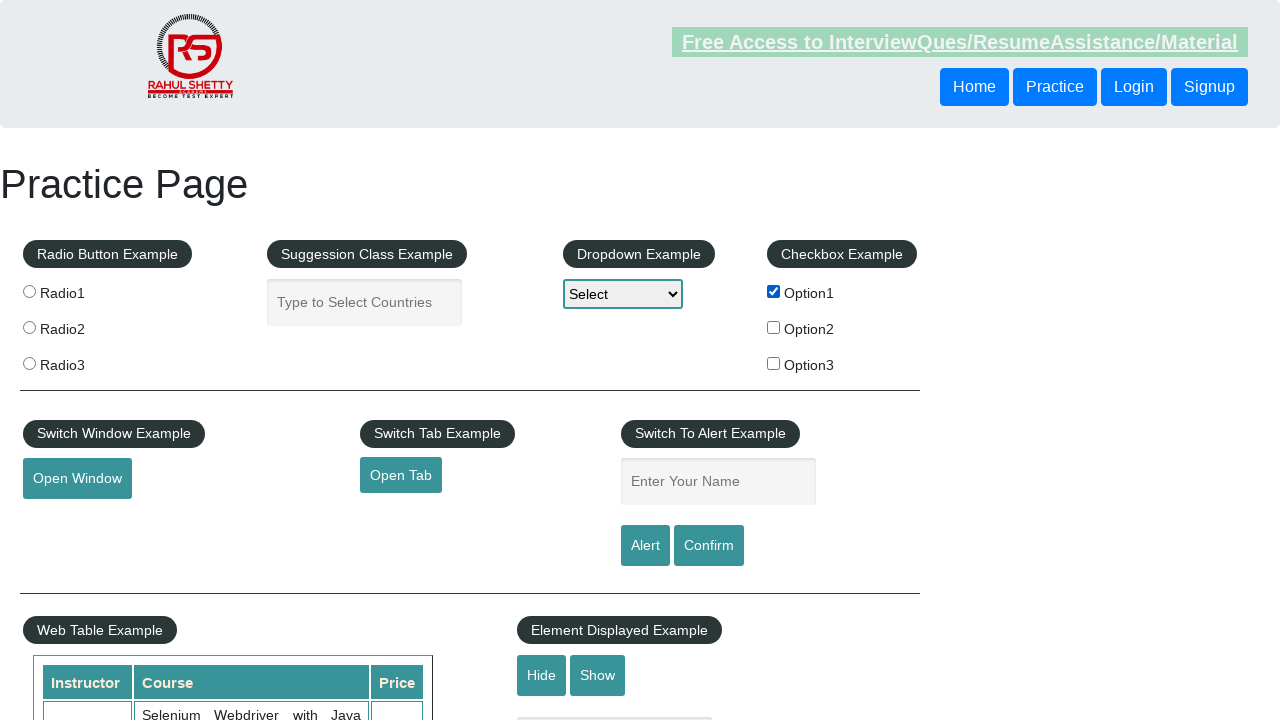

Verified checkbox is now selected
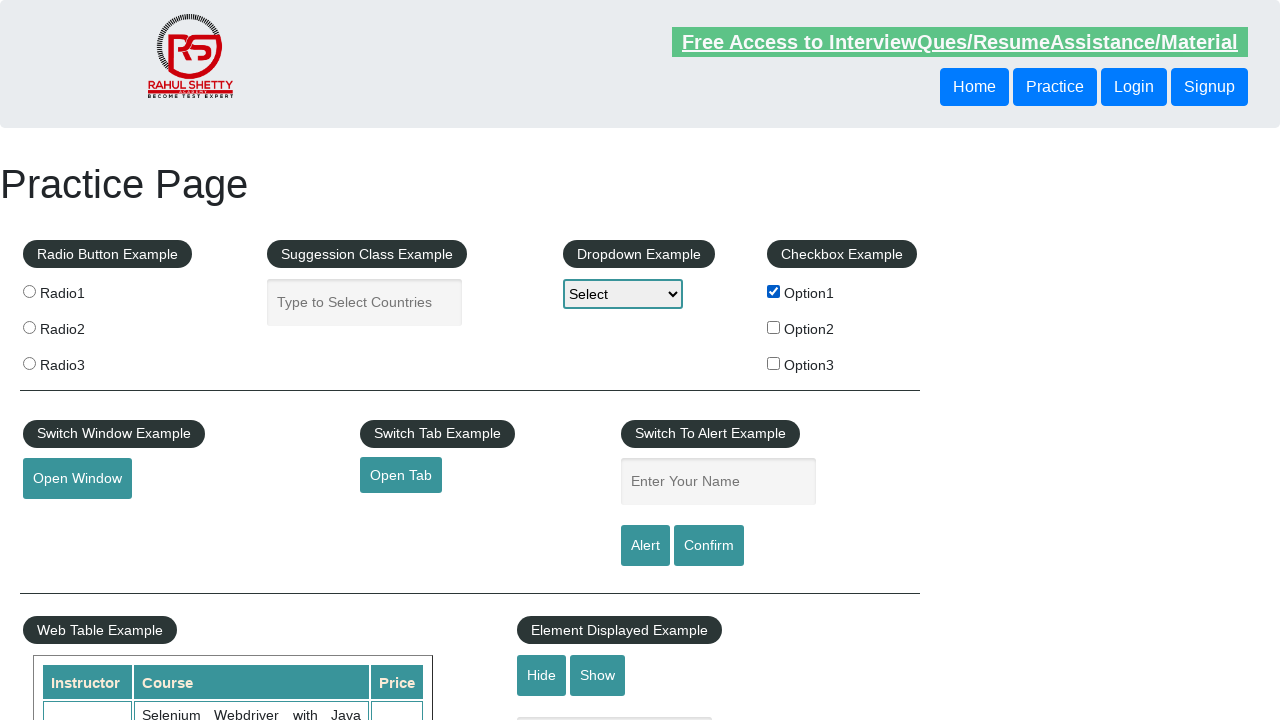

Clicked checkbox to deselect it at (774, 291) on xpath=//input[@id='checkBoxOption1']
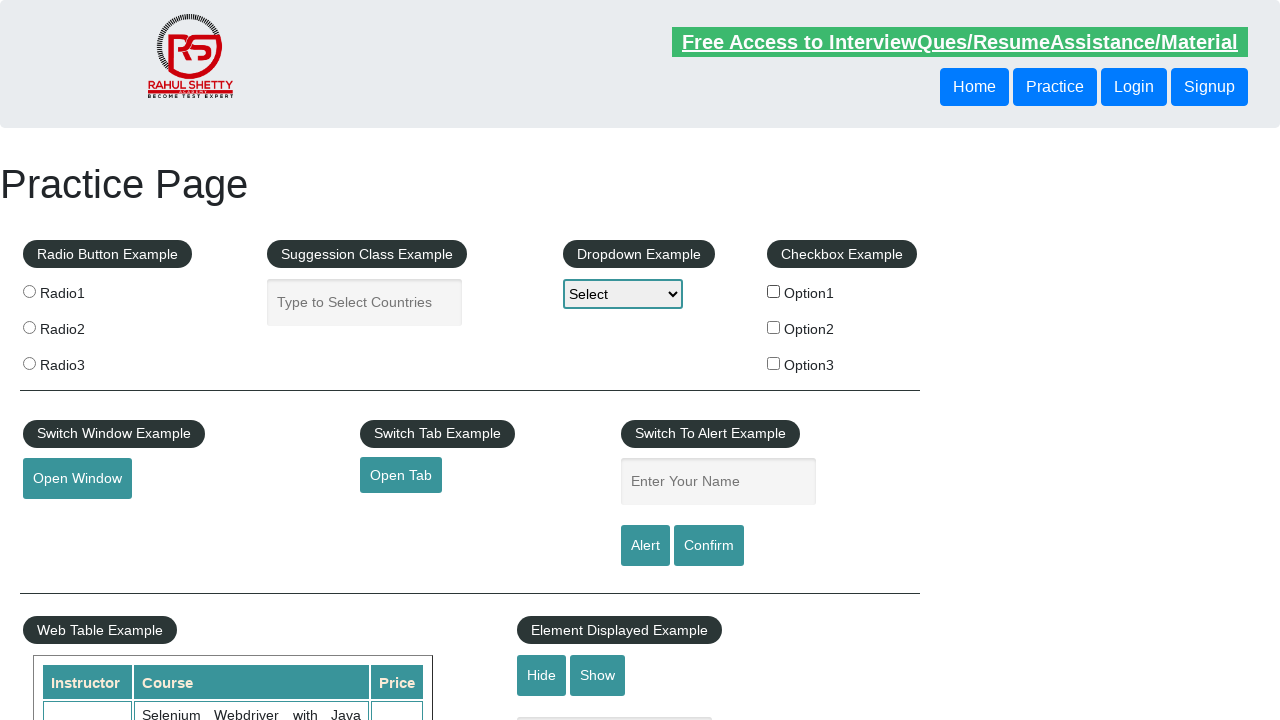

Verified checkbox is now deselected
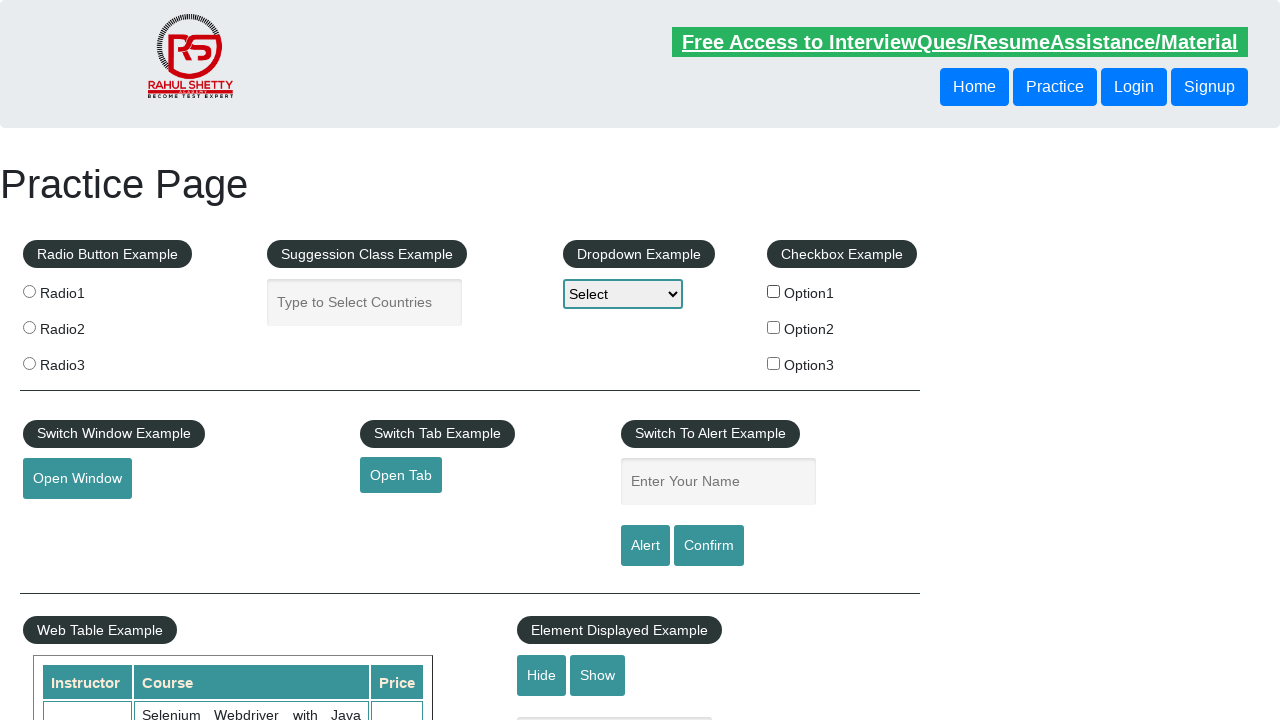

Counted total checkboxes on the page: 3
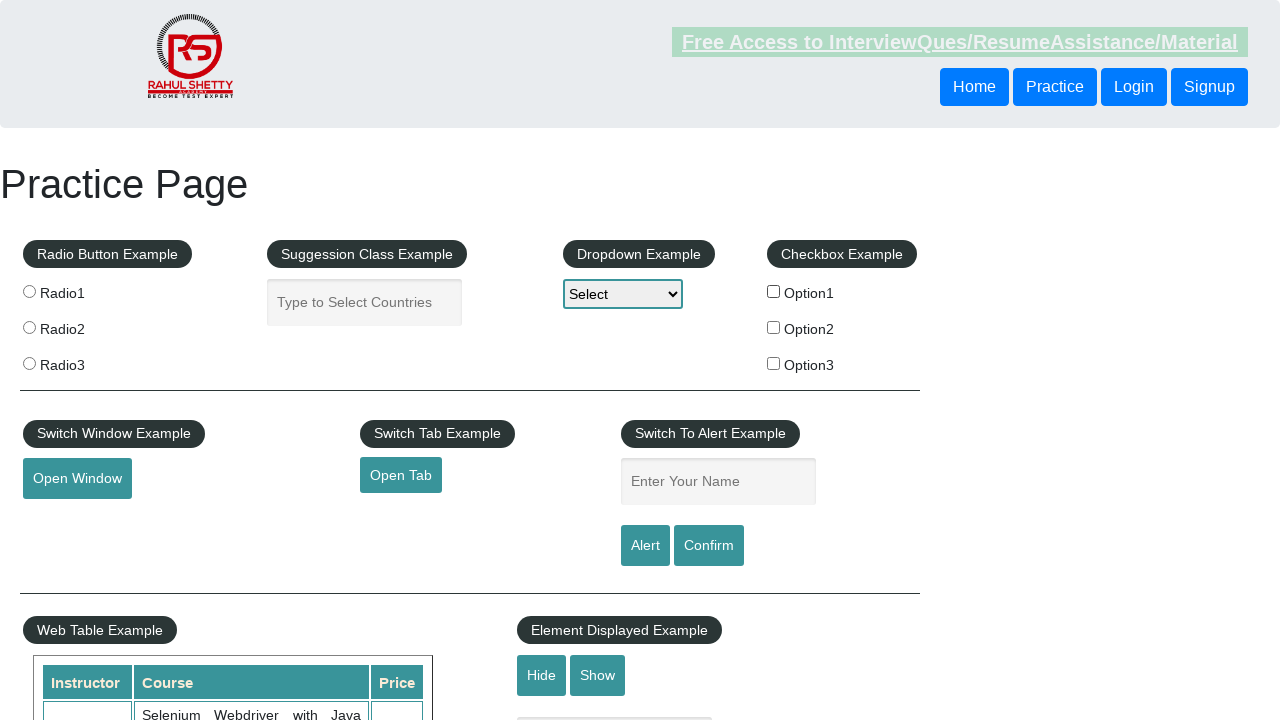

Printed checkbox count: 3
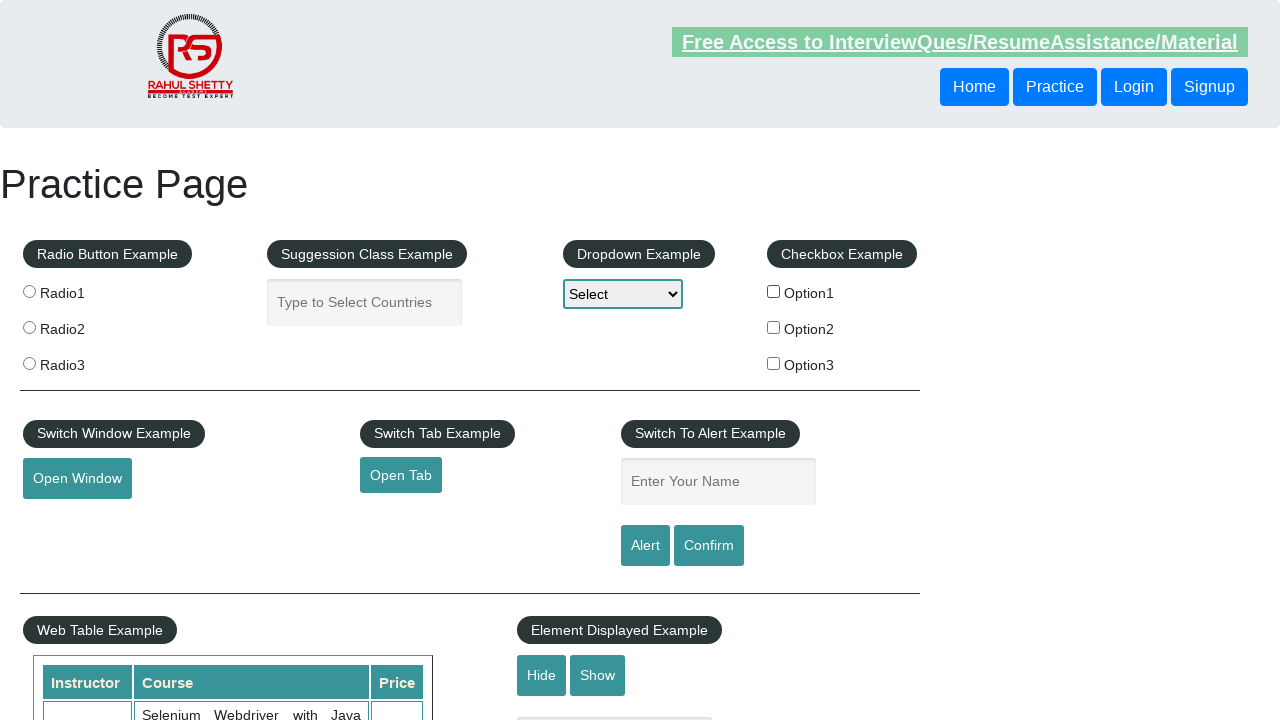

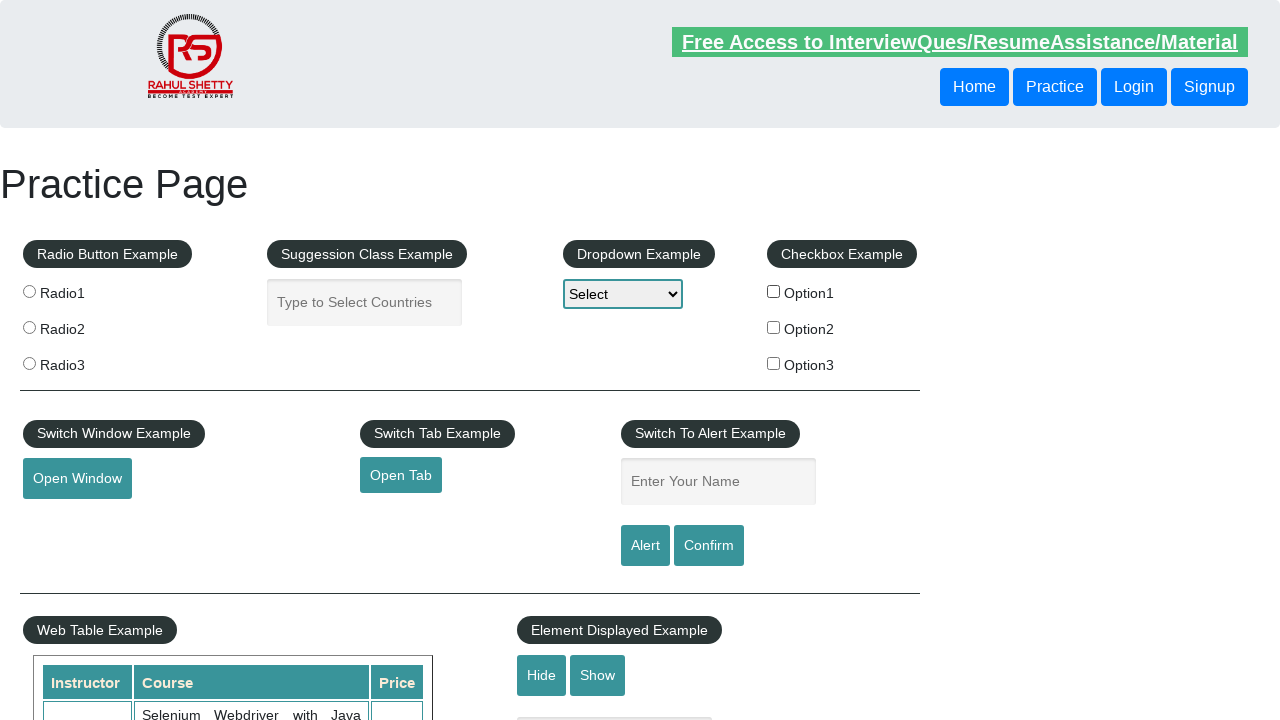